Tests horizontal slider by navigating to the slider page and moving the slider using mouse drag actions.

Starting URL: https://the-internet.herokuapp.com/

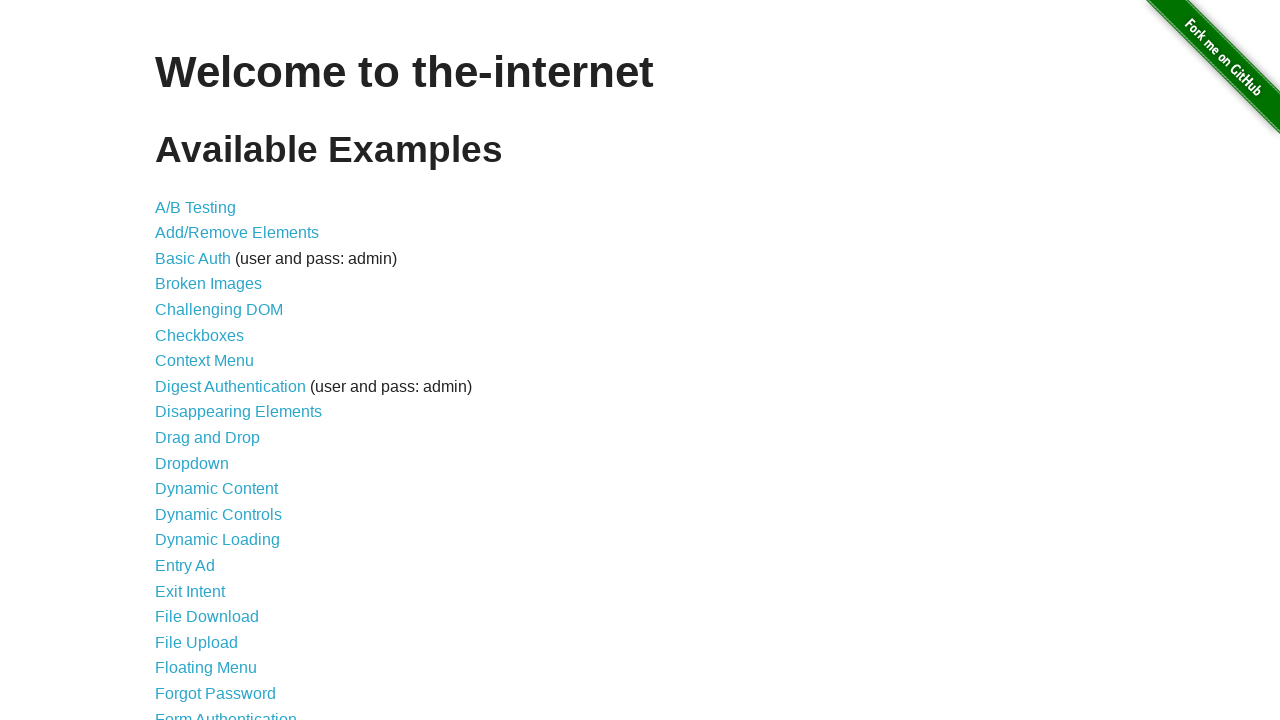

Waited for horizontal slider link to be visible
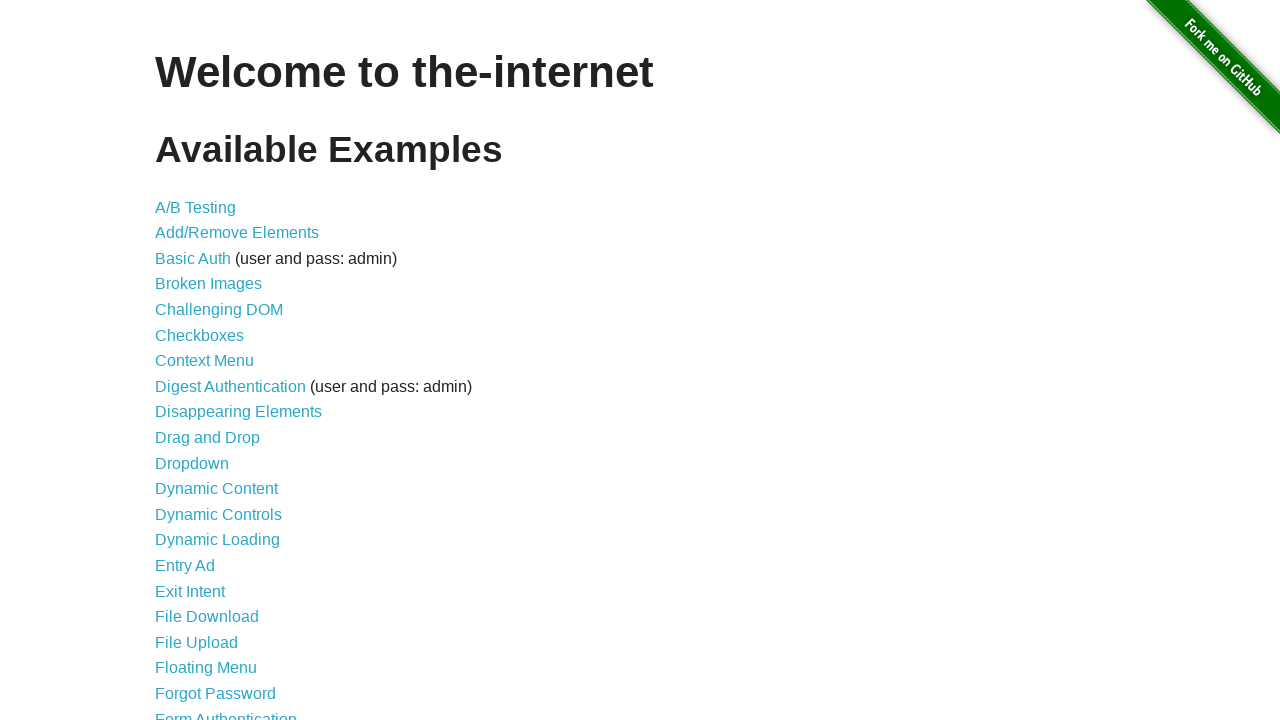

Clicked horizontal slider link to navigate to slider page at (214, 361) on a[href='/horizontal_slider']
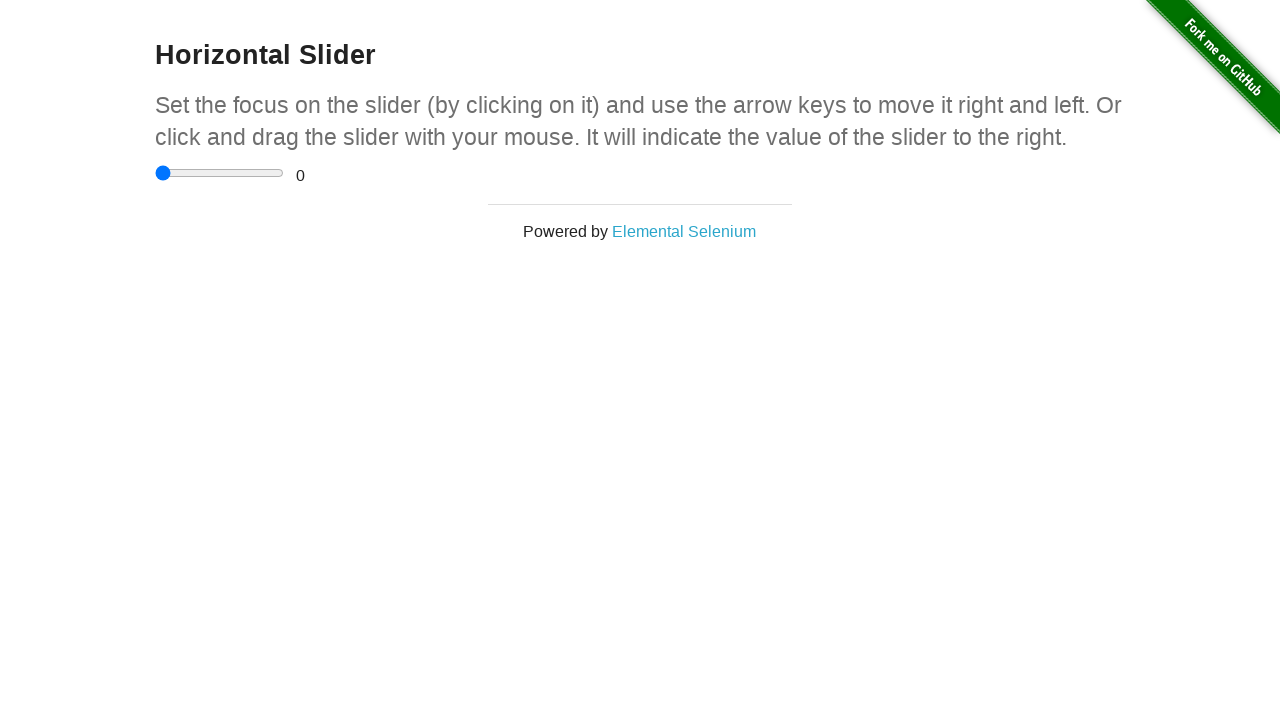

Located the horizontal slider input element
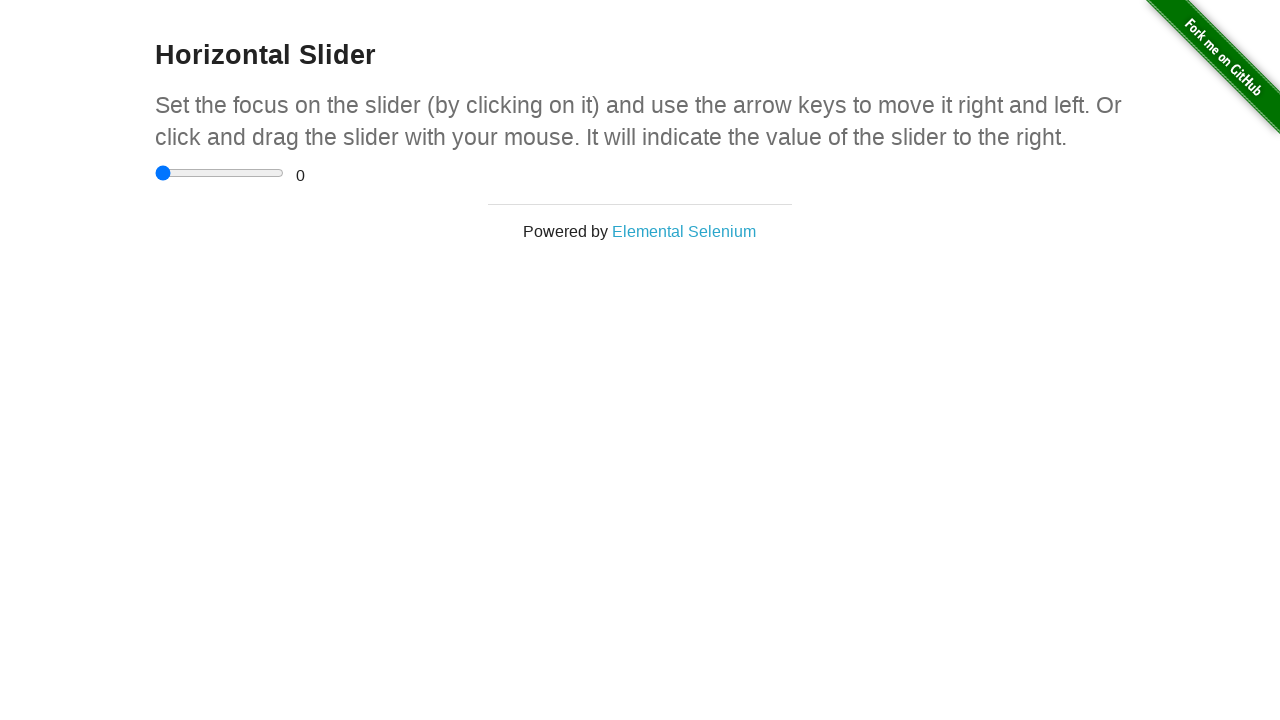

Retrieved bounding box coordinates of the slider element
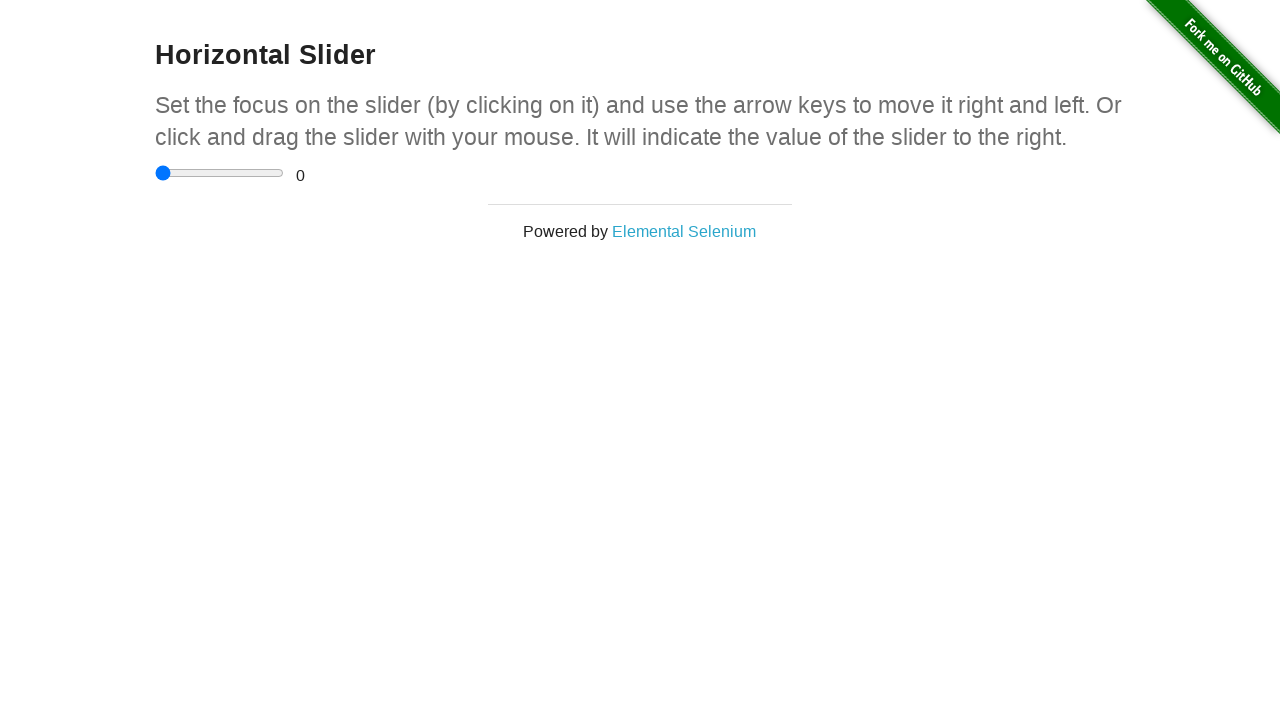

Moved mouse to starting position on the slider at (165, 173)
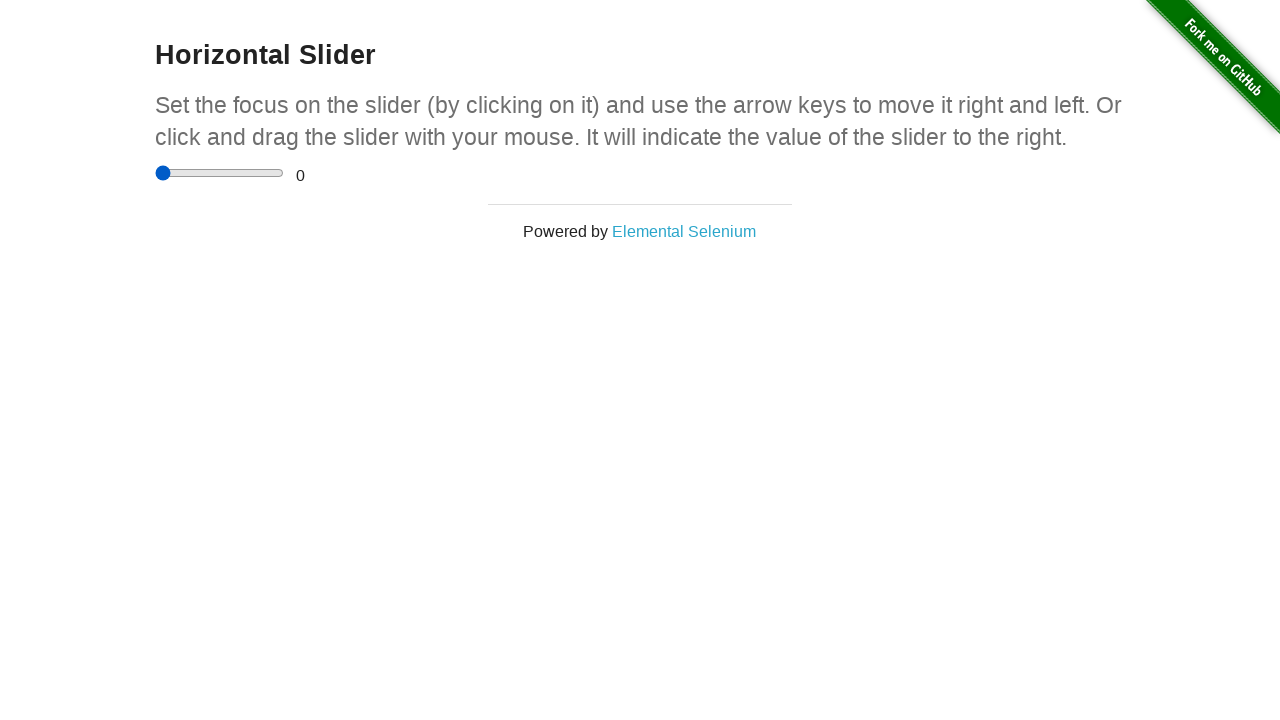

Pressed mouse button down to initiate drag at (165, 173)
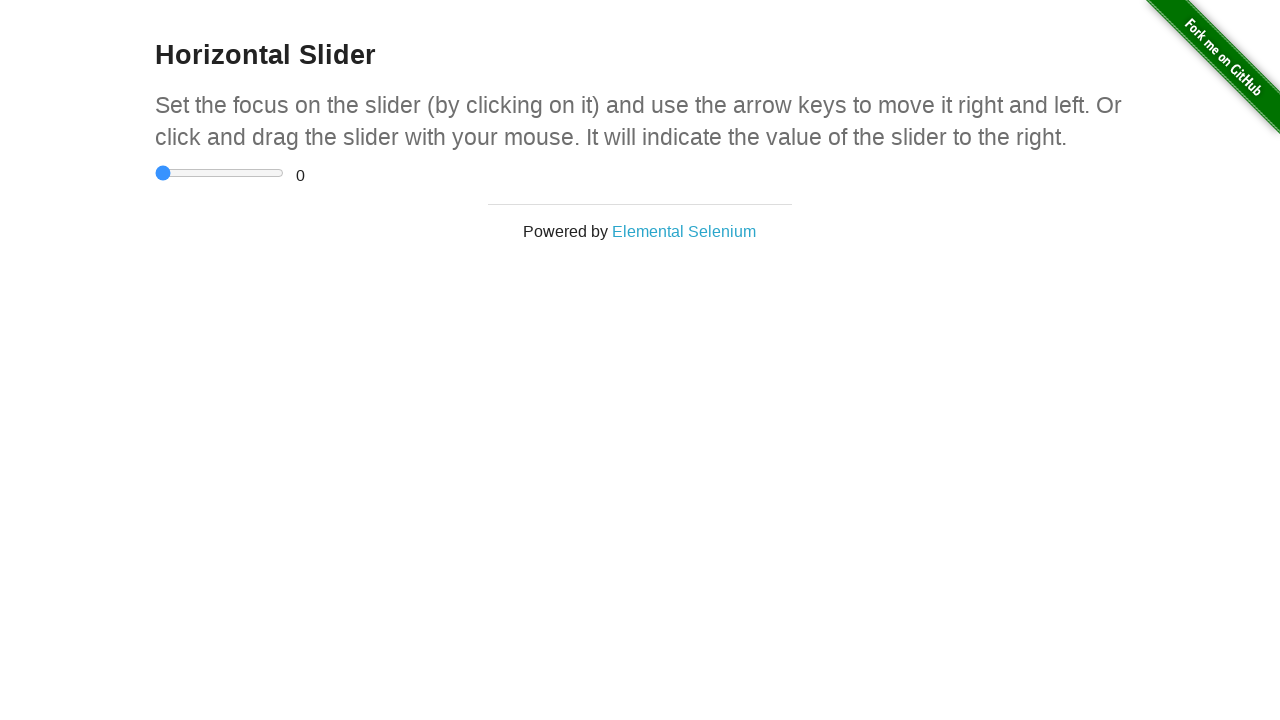

Dragged mouse to middle of slider to move the slider control at (220, 173)
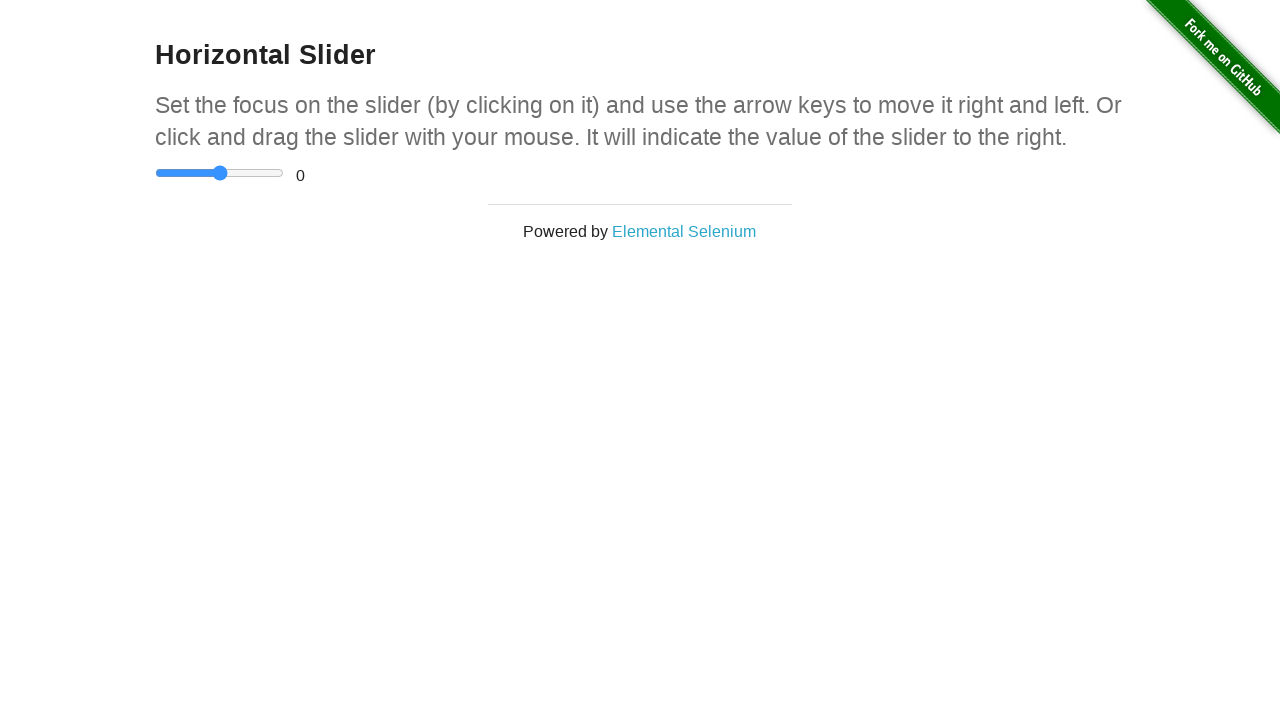

Released mouse button to complete the slider drag action at (220, 173)
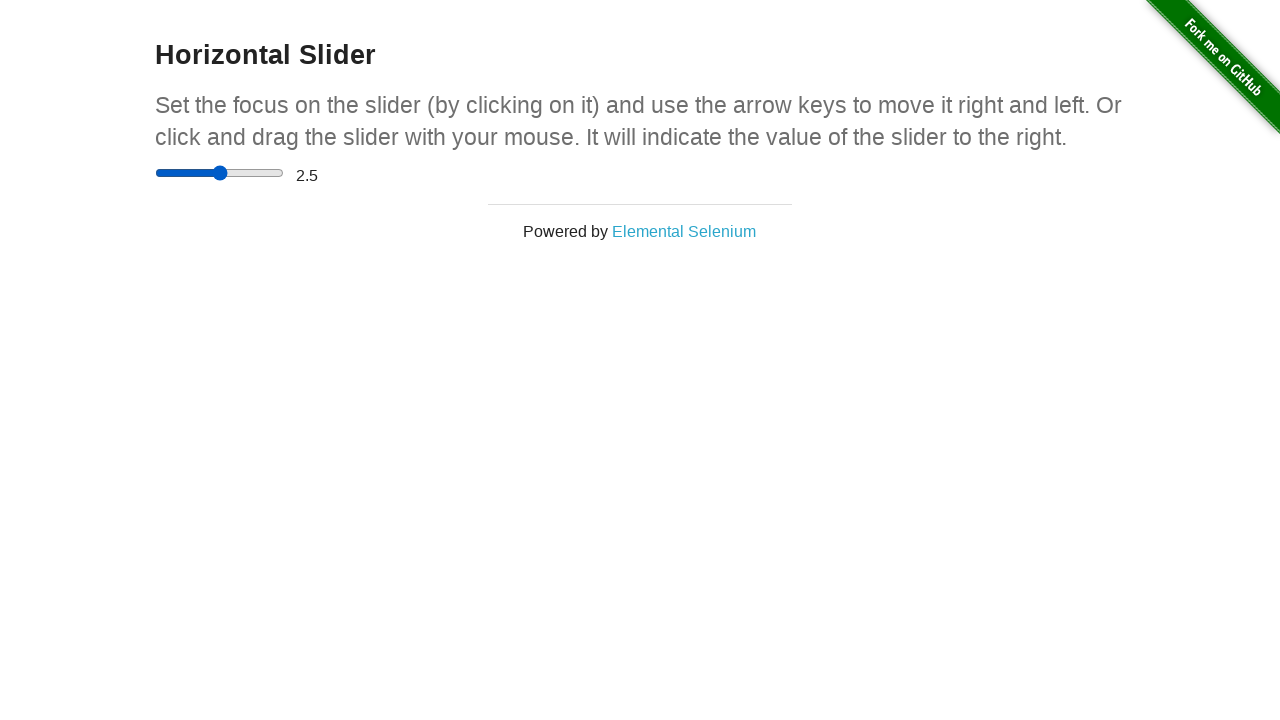

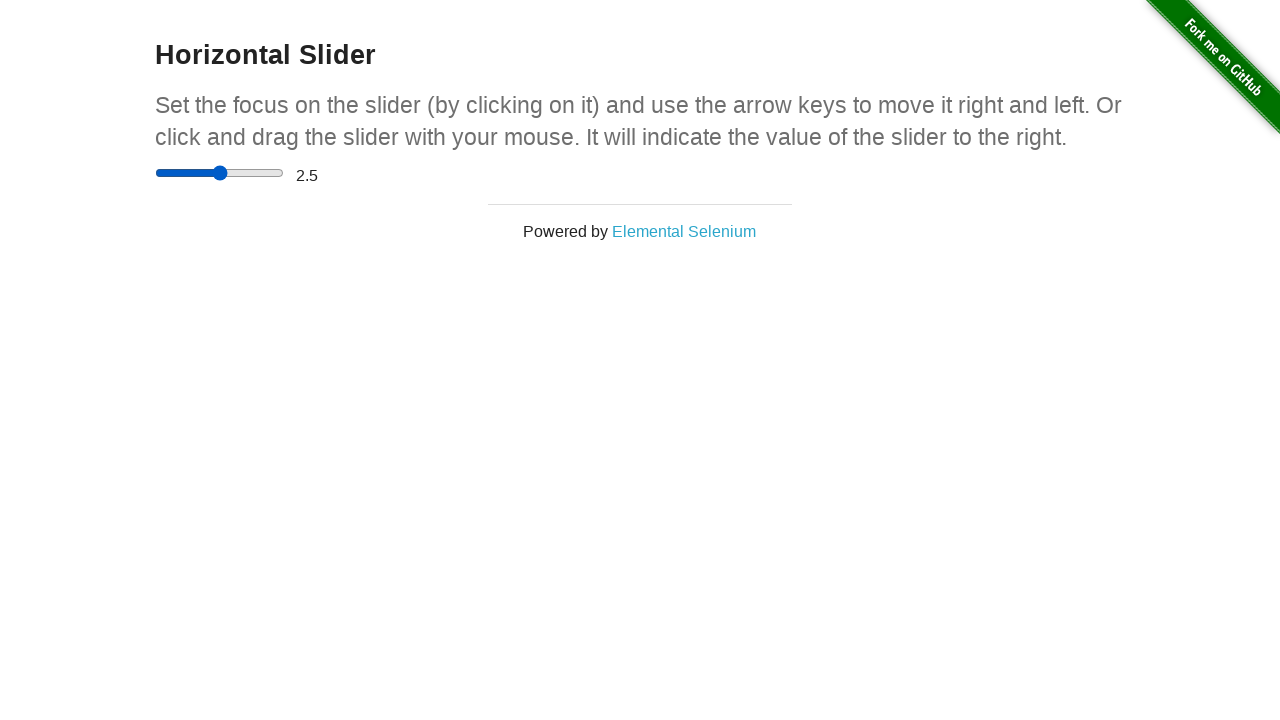